Starts the game and verifies that obstacle barriers are generated during gameplay.

Starting URL: https://borbely-dominik-peter.github.io/WebProjekt3/

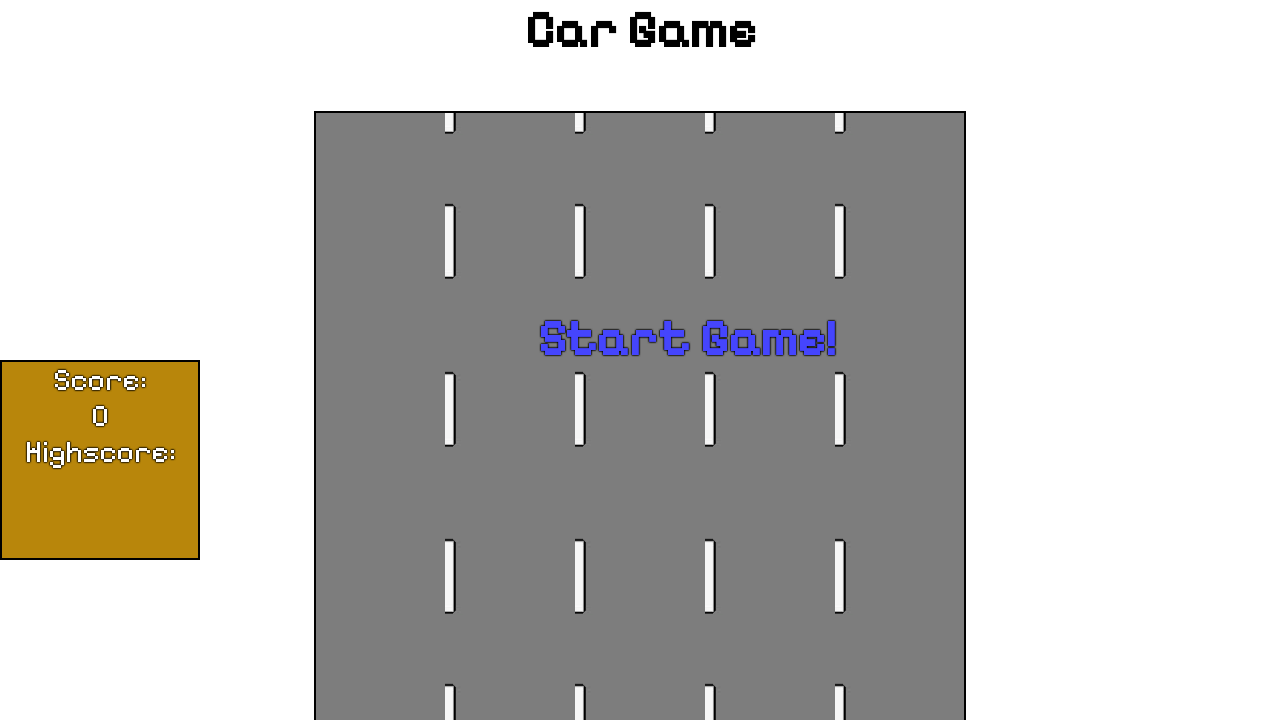

Set up dialog handler to auto-accept dialogs
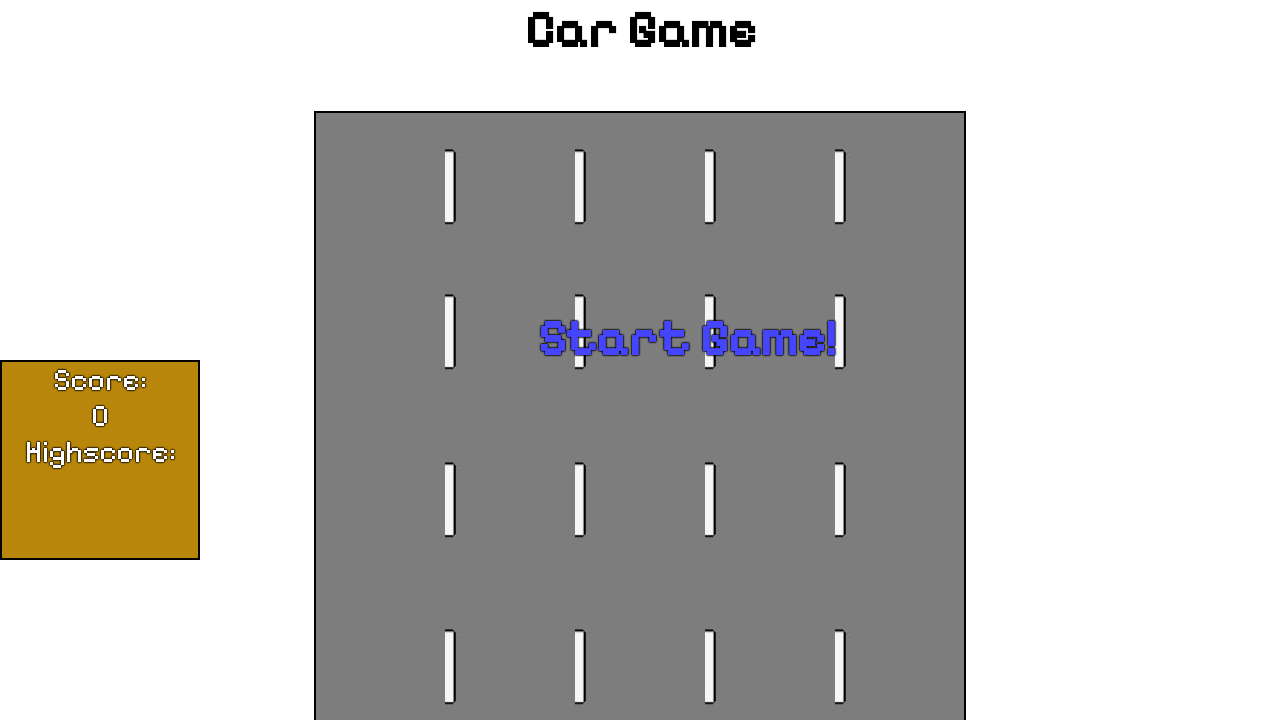

Clicked start game button at (687, 338) on #startText
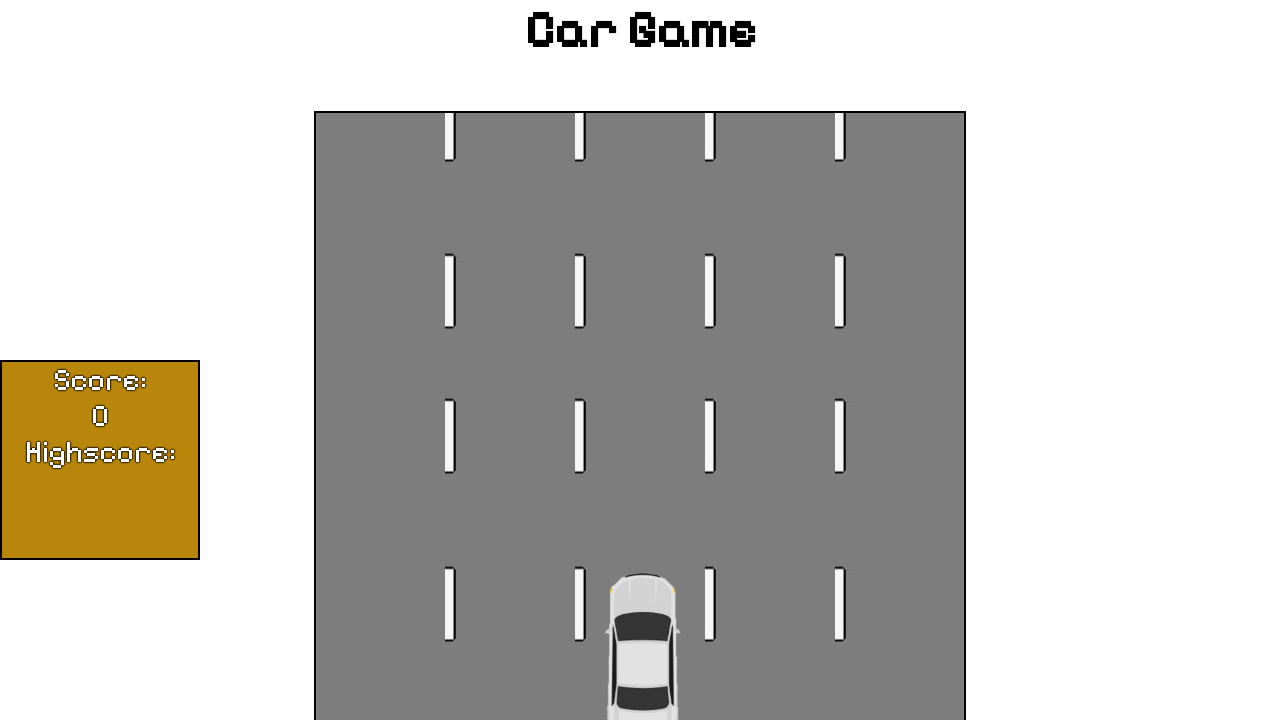

Verified that obstacle barriers were generated during gameplay
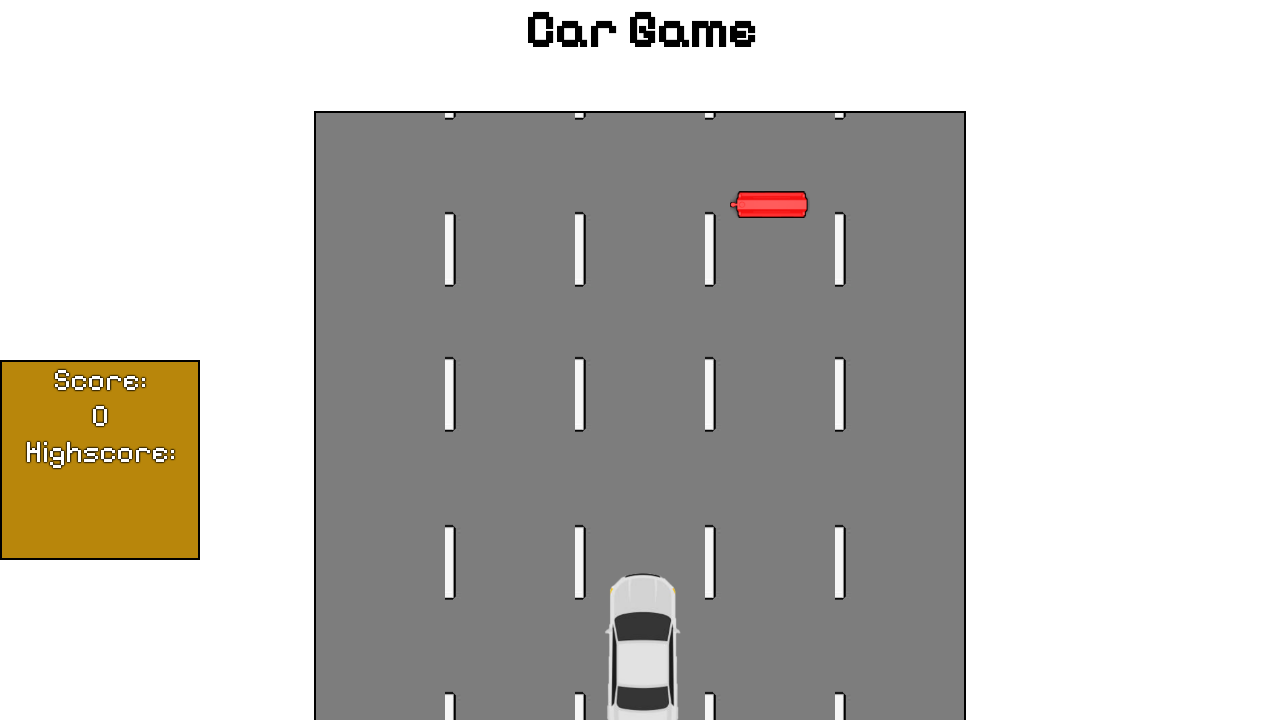

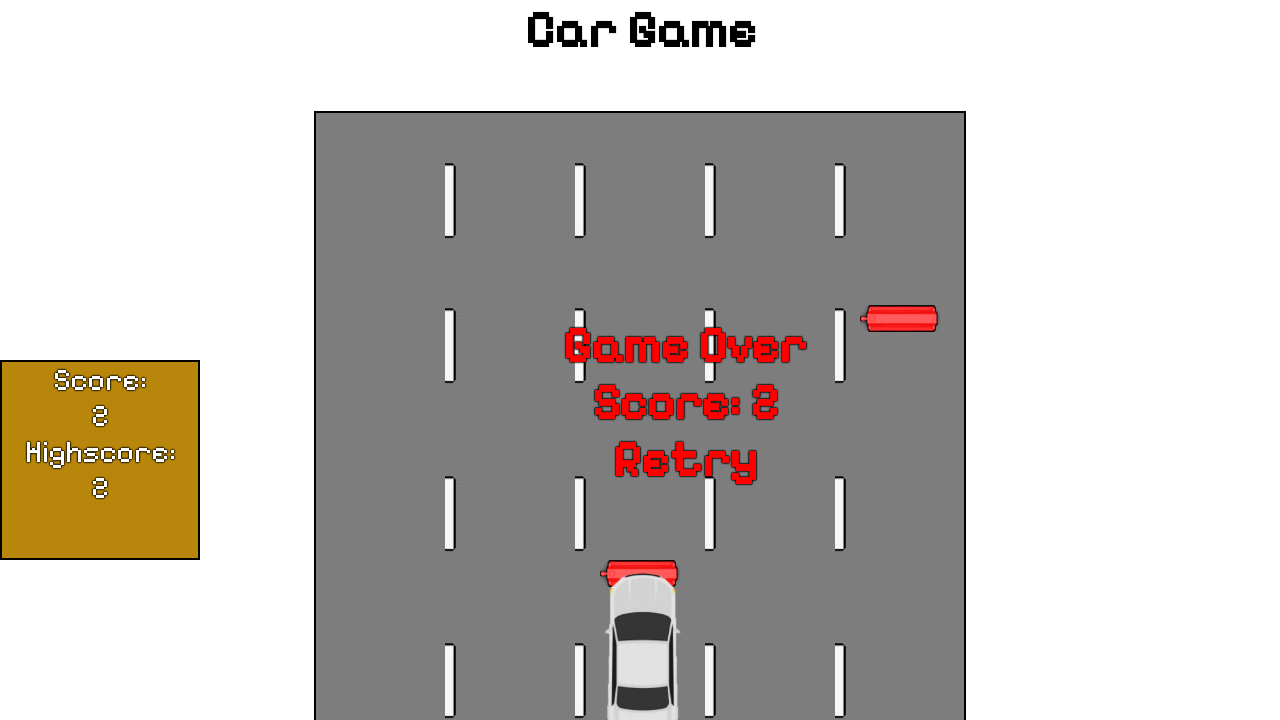